Tests a registration form by filling in first name, last name, and email fields in the first block, then submitting and verifying the success message.

Starting URL: http://suninjuly.github.io/registration1.html

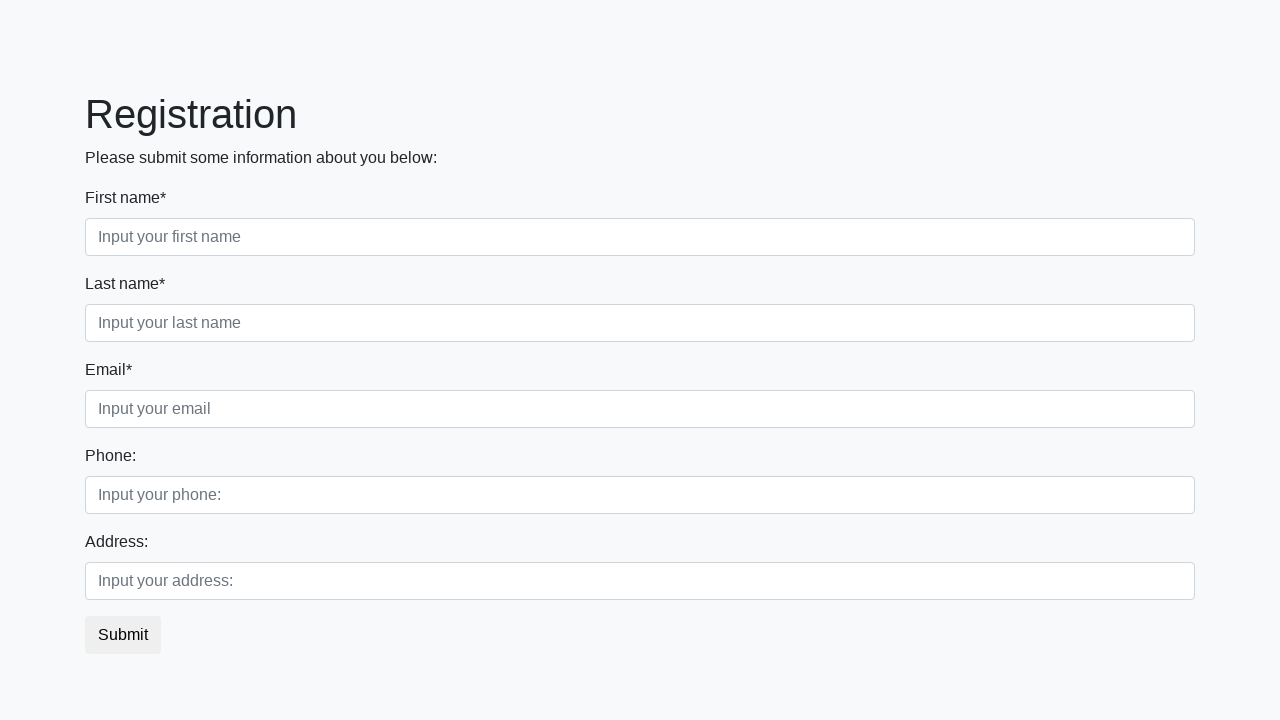

Filled first name field with 'Marina' on .first_block .first
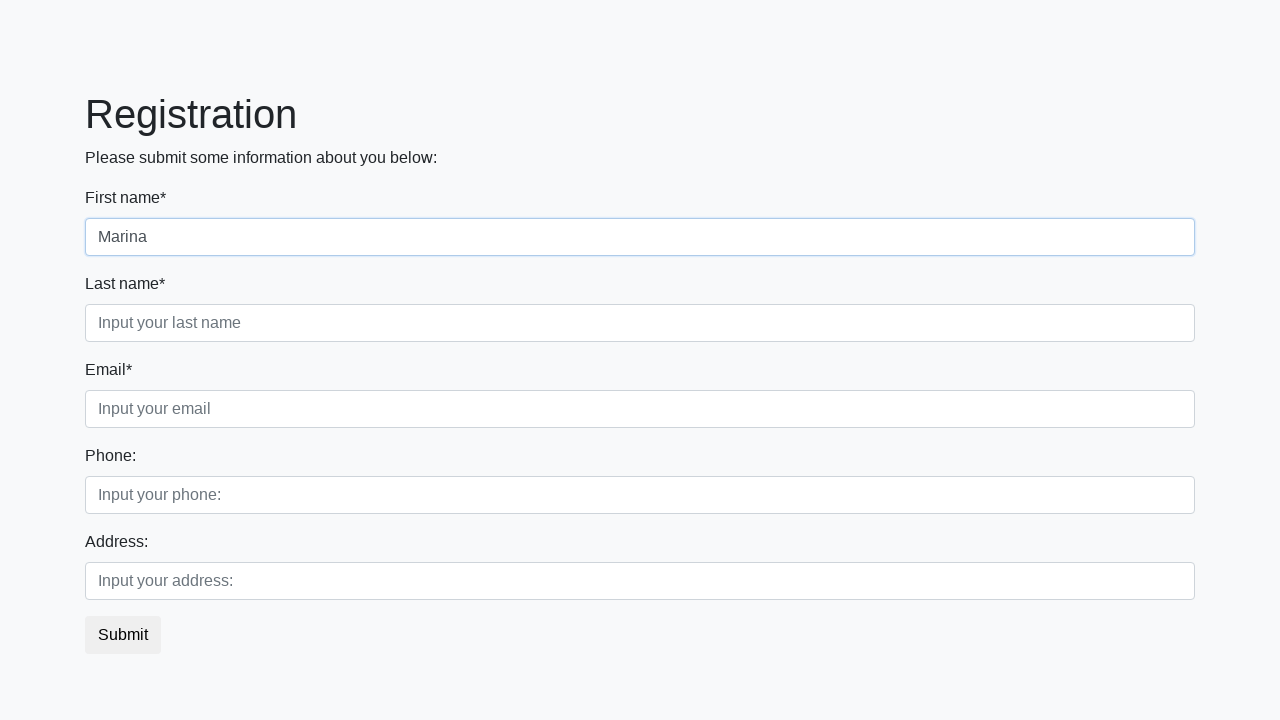

Filled last name field with 'Johnson' on .first_block .second
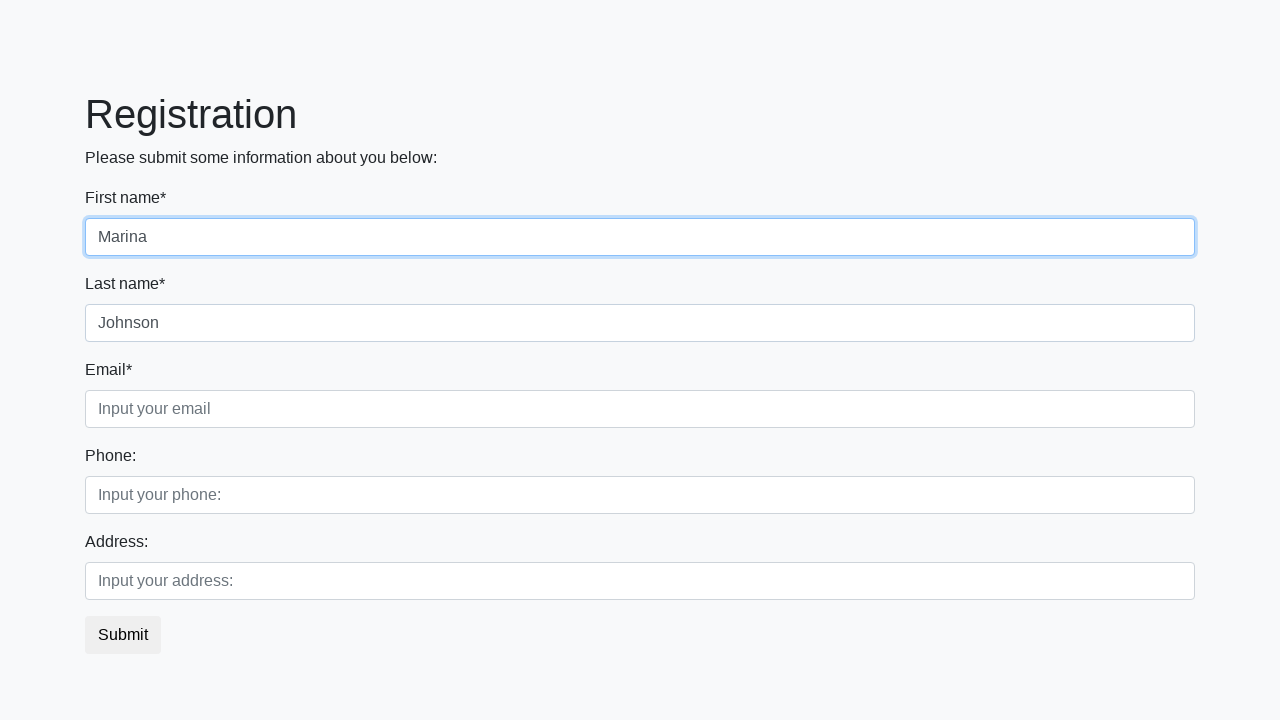

Filled email field with 'marina.johnson@example.com' on .first_block .third
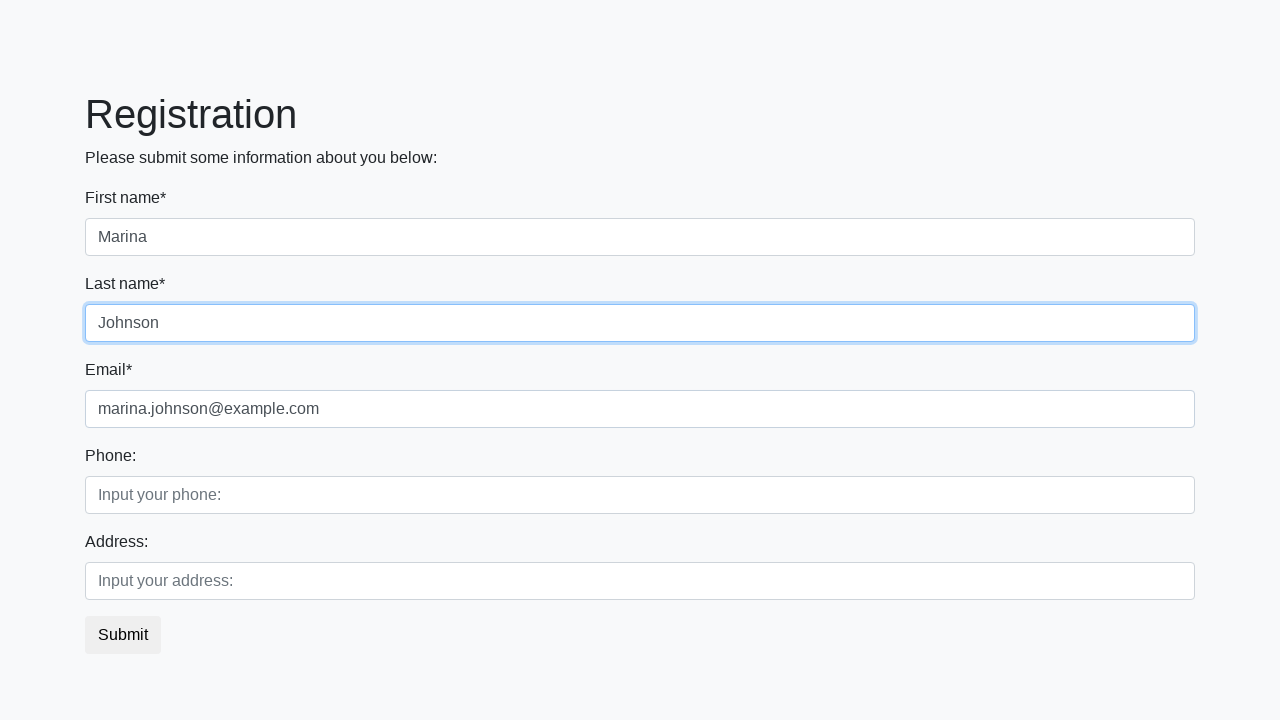

Clicked submit button to register at (123, 635) on button.btn
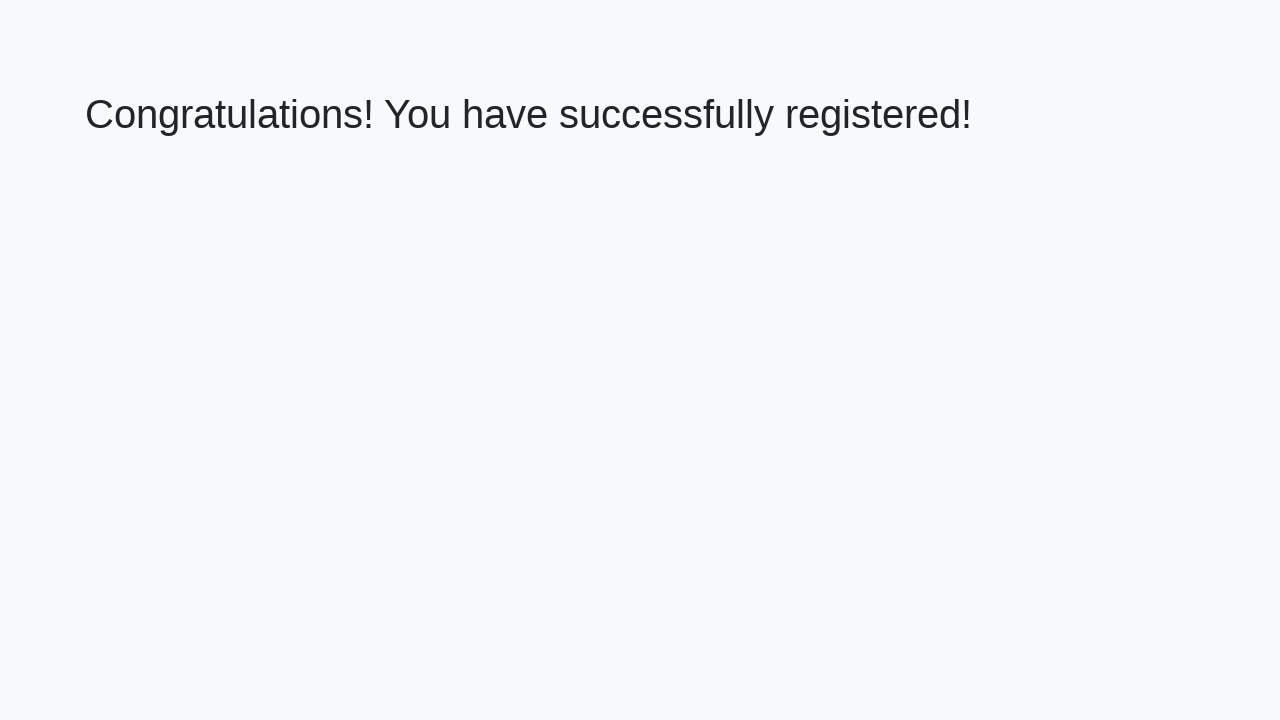

Success message (h1) appeared on page
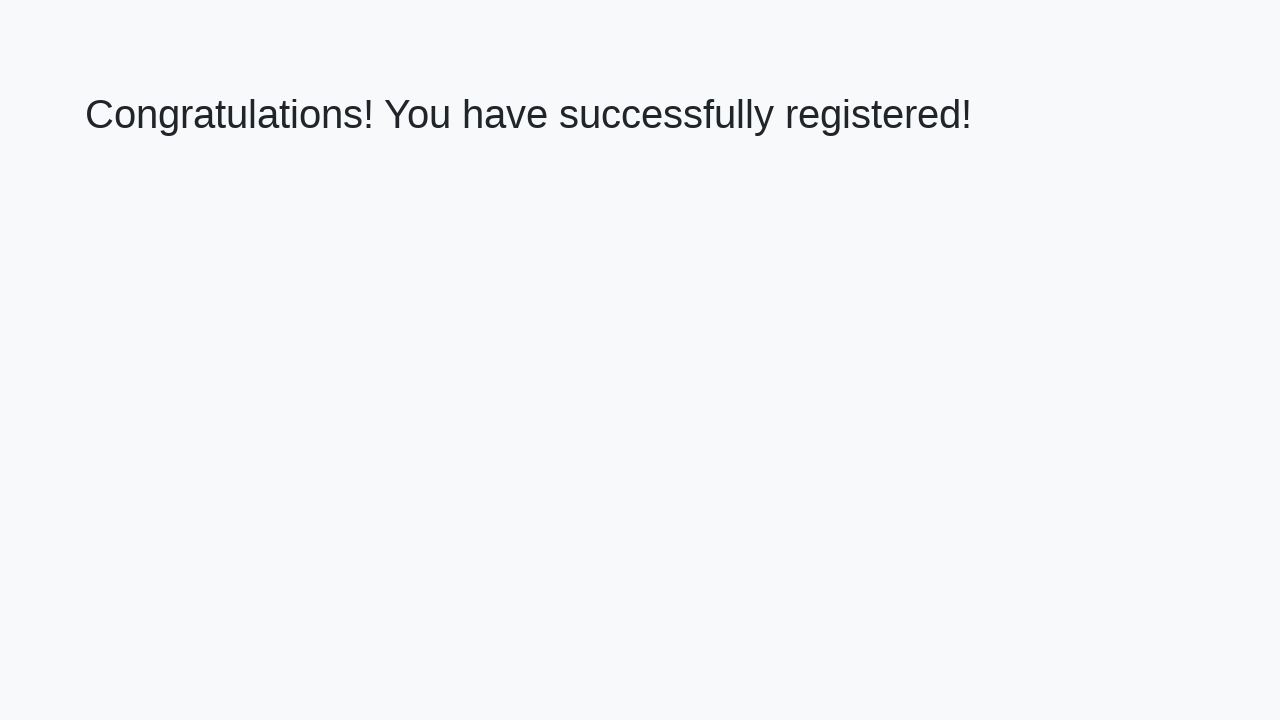

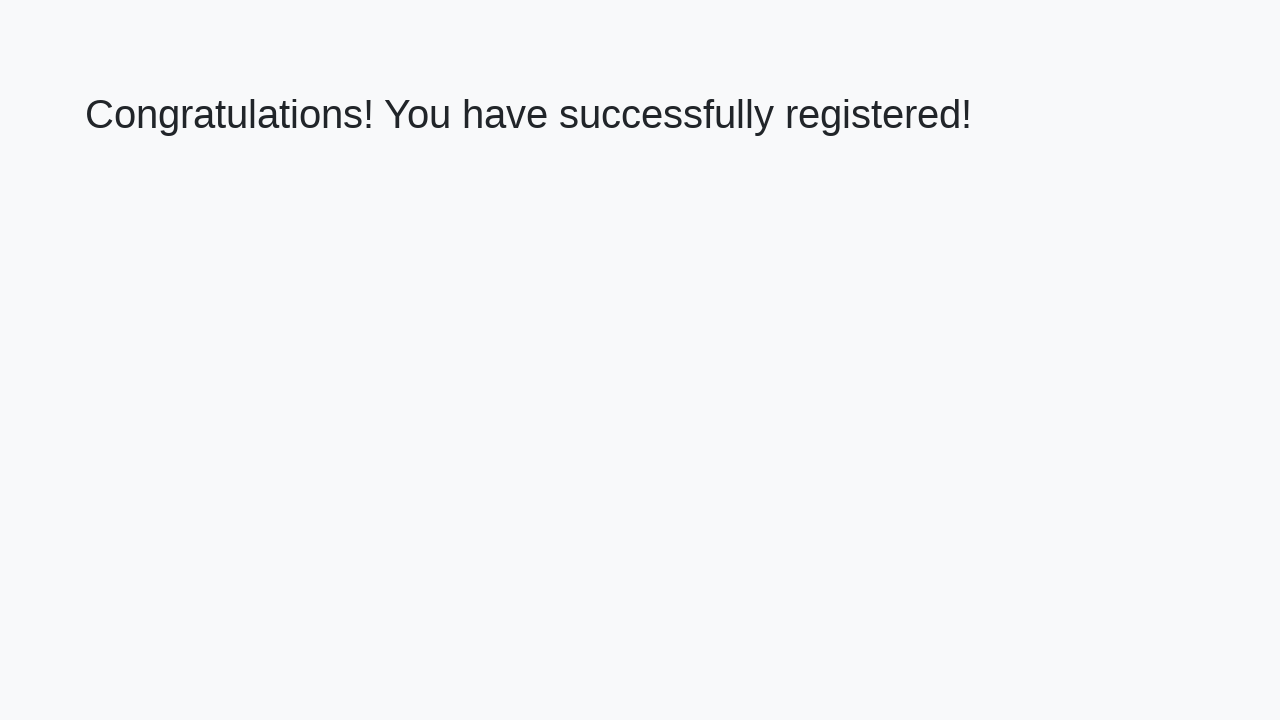